Tests new tab handling by clicking a button that opens content in a new tab and verifying it loads

Starting URL: http://testautomationpractice.blogspot.com/

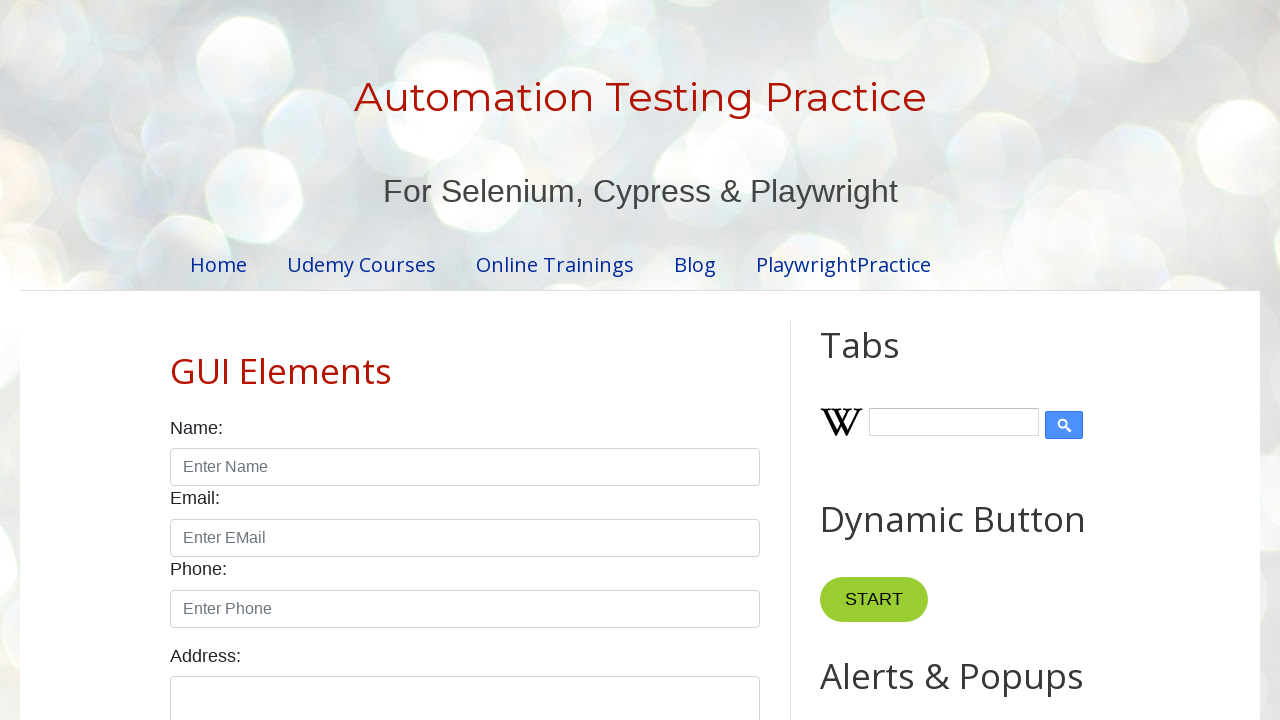

Clicked 'New Tab' button to open content in a new tab at (880, 361) on xpath=//button[text()='New Tab']
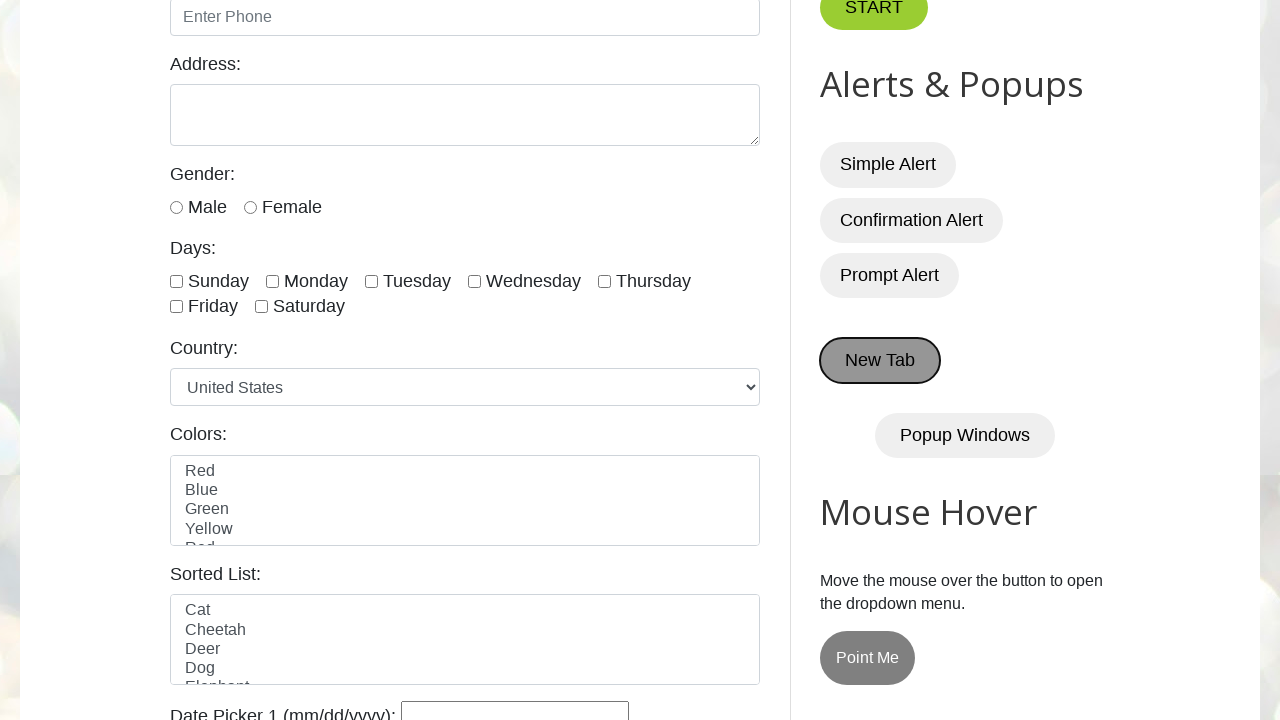

New tab opened and reference obtained
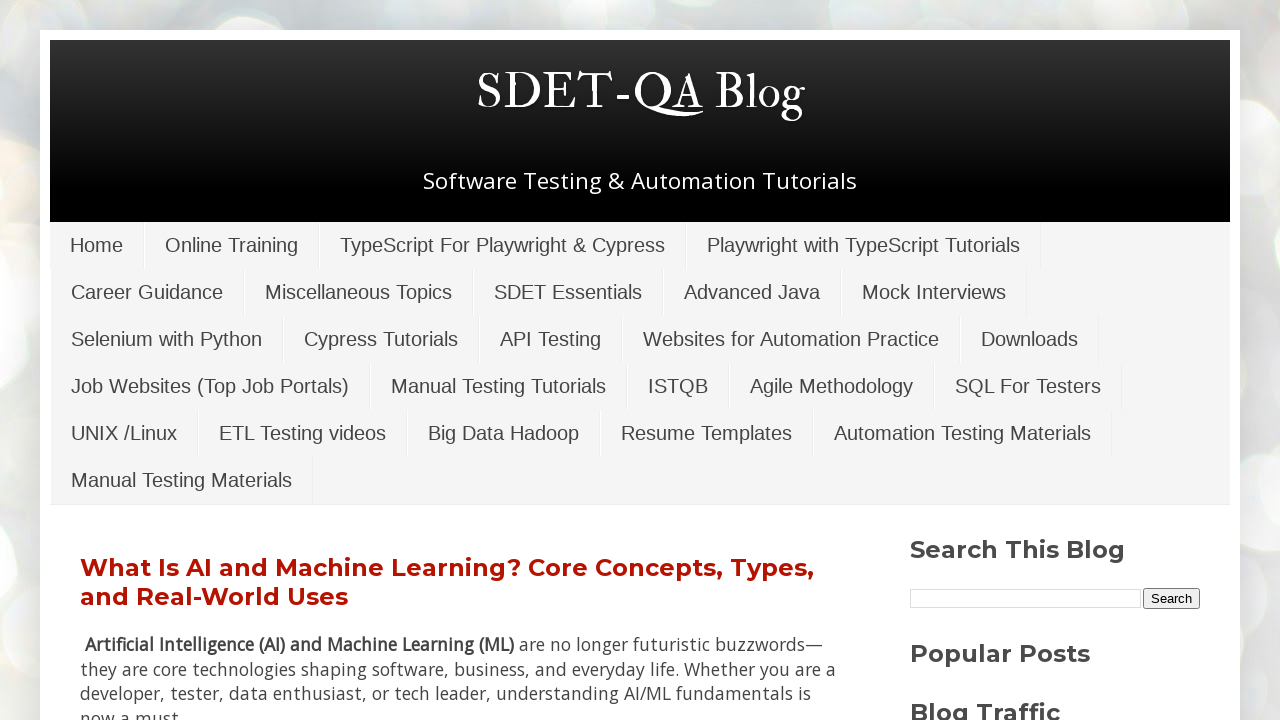

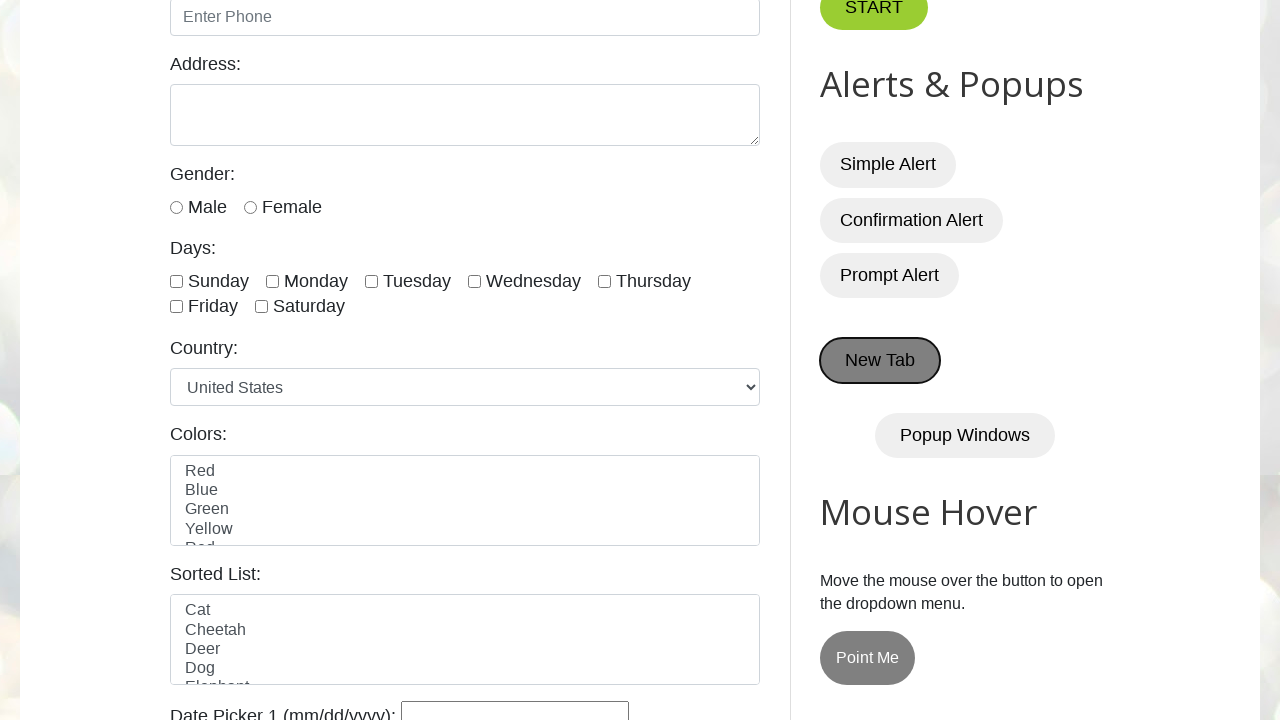